Tests browser window handling by clicking a button to open a new window, switching to the new window, and verifying content is displayed in the new window.

Starting URL: https://demoqa.com/browser-windows

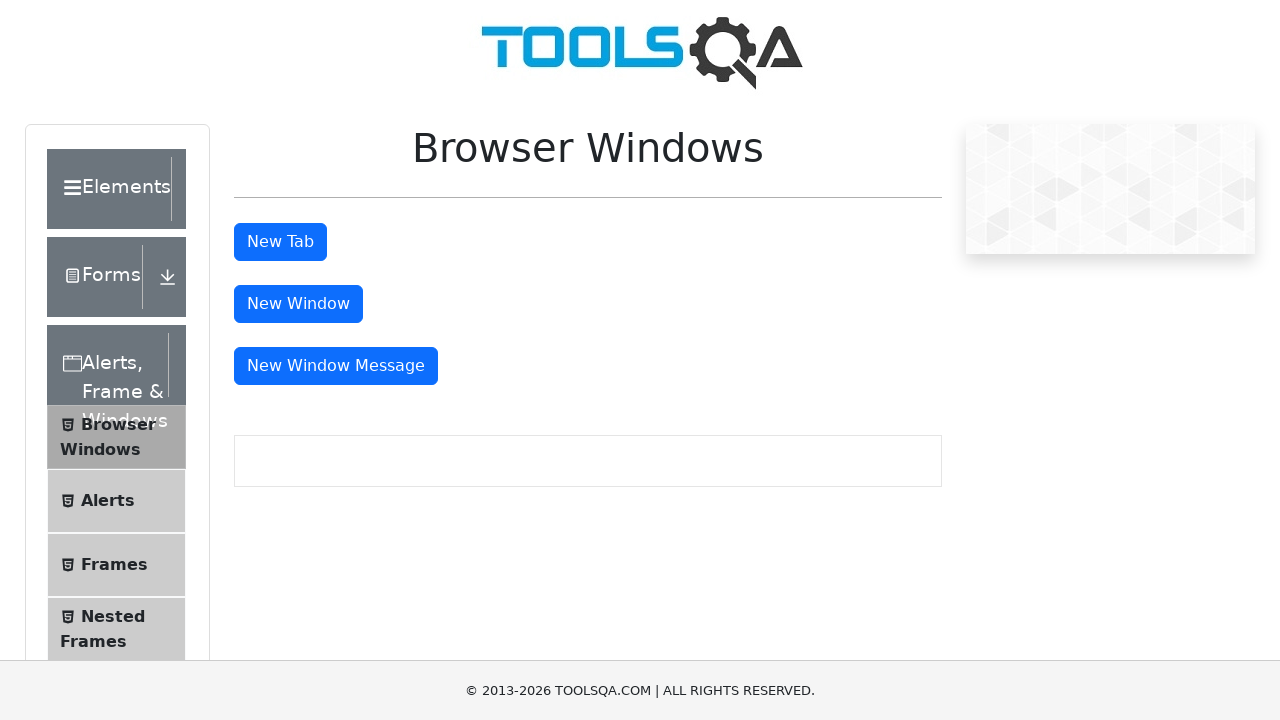

Waited for 'New Window' button to be visible
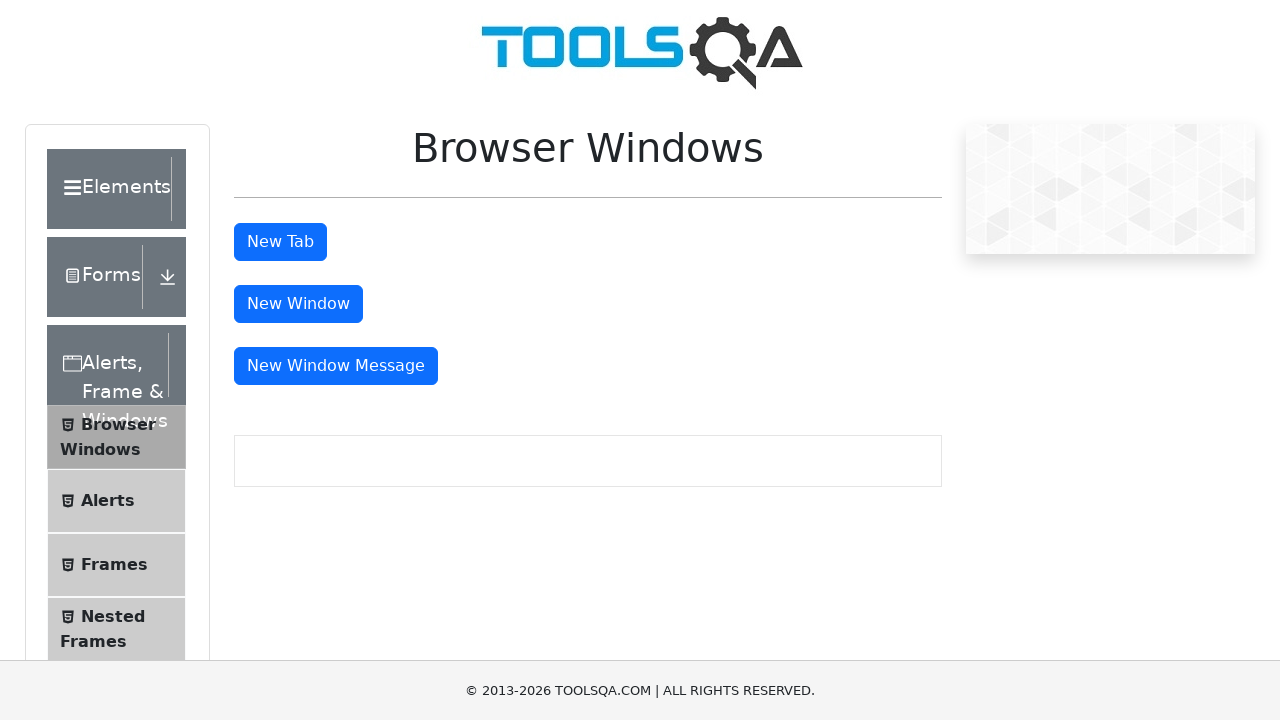

Clicked 'New Window' button at (298, 304) on #windowButton
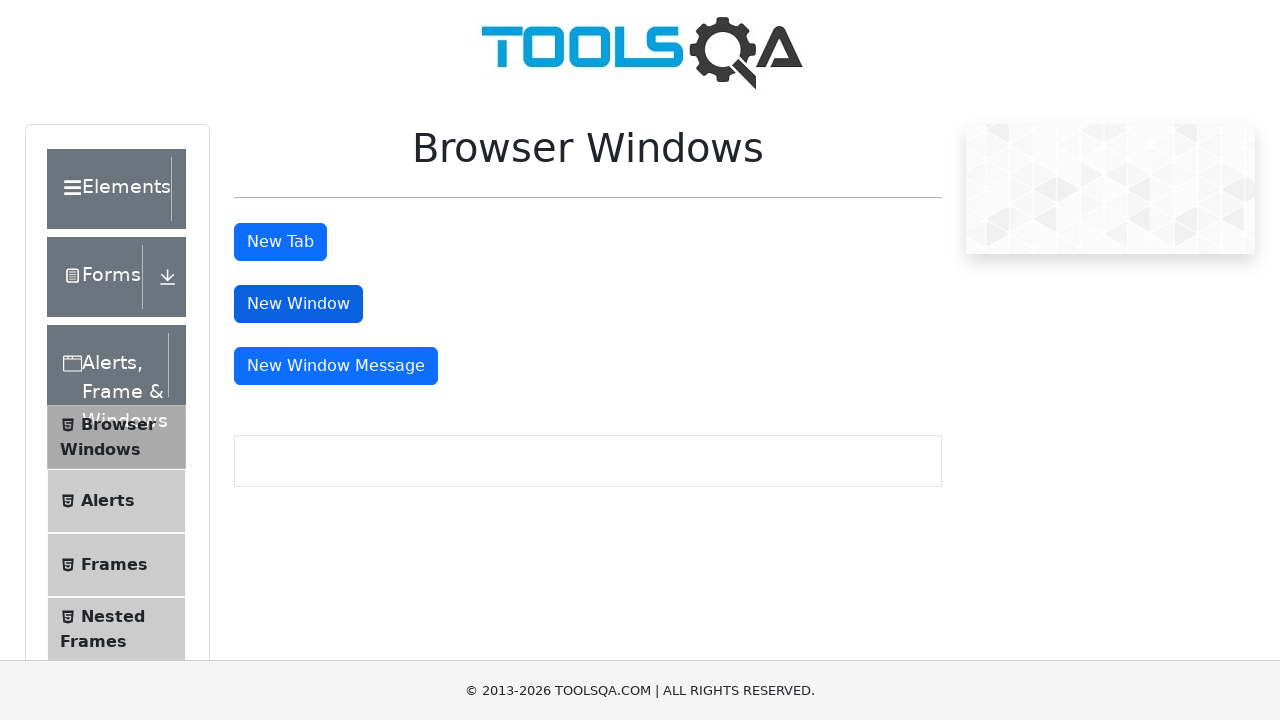

Clicked 'New Window' button and captured new page opening at (298, 304) on #windowButton
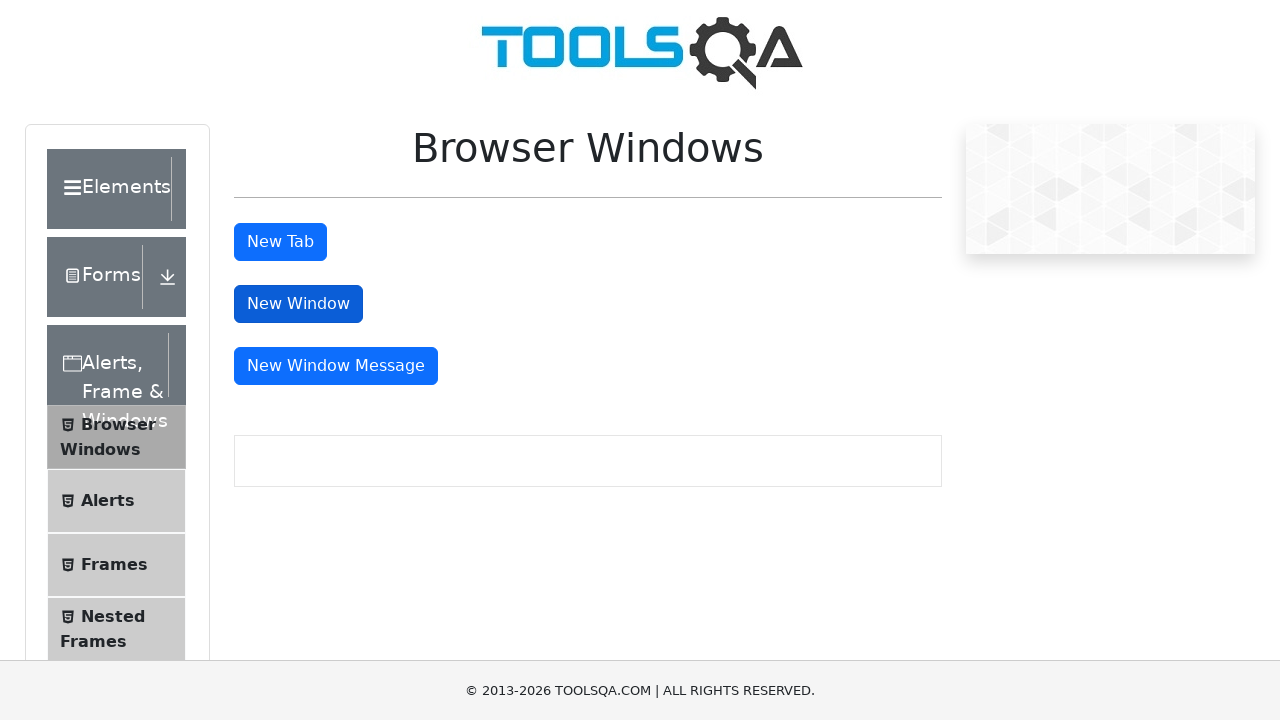

Switched to new window/page
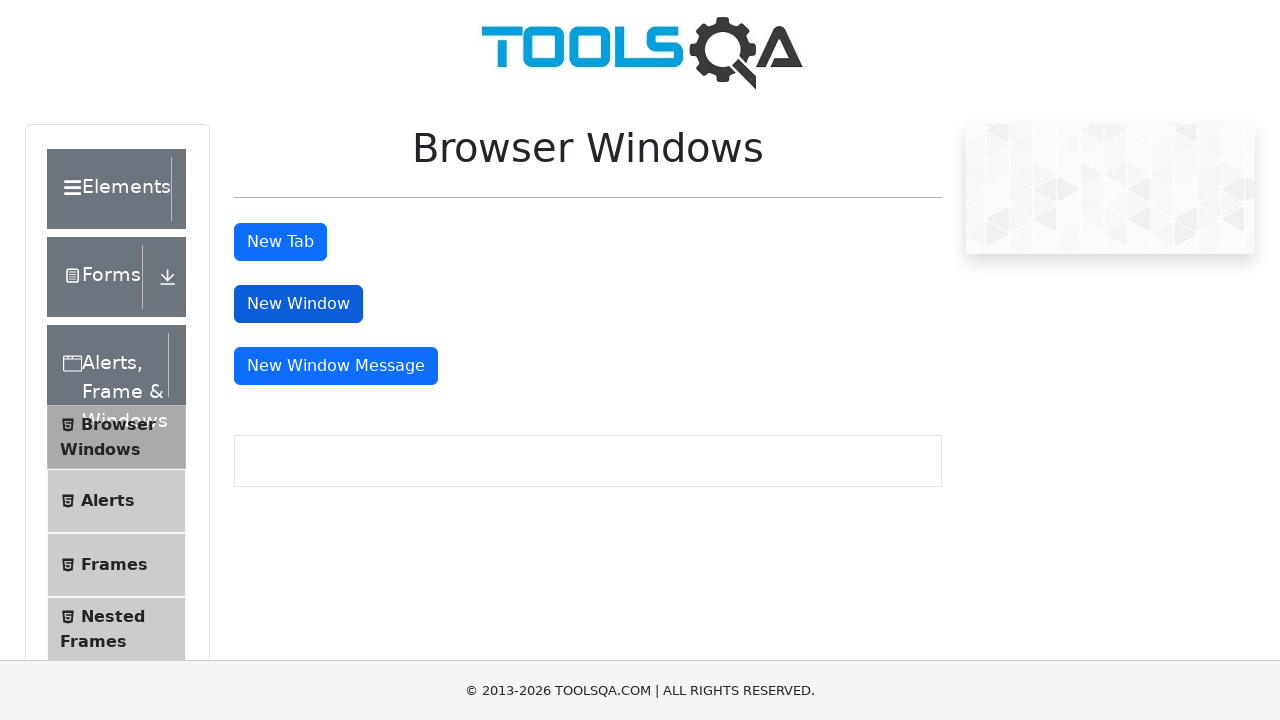

New page fully loaded
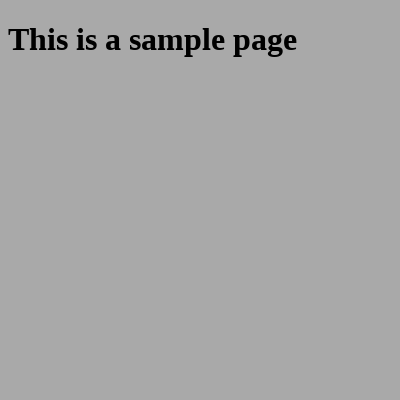

Waited for and found sample heading in new window
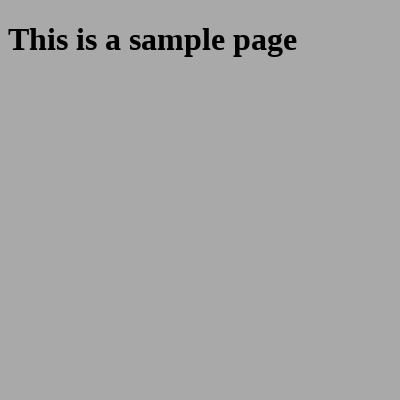

Verified sample heading is visible
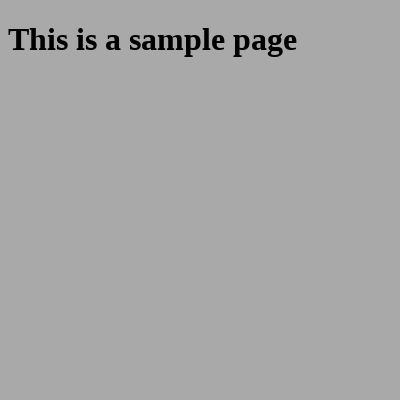

Closed the new window/page
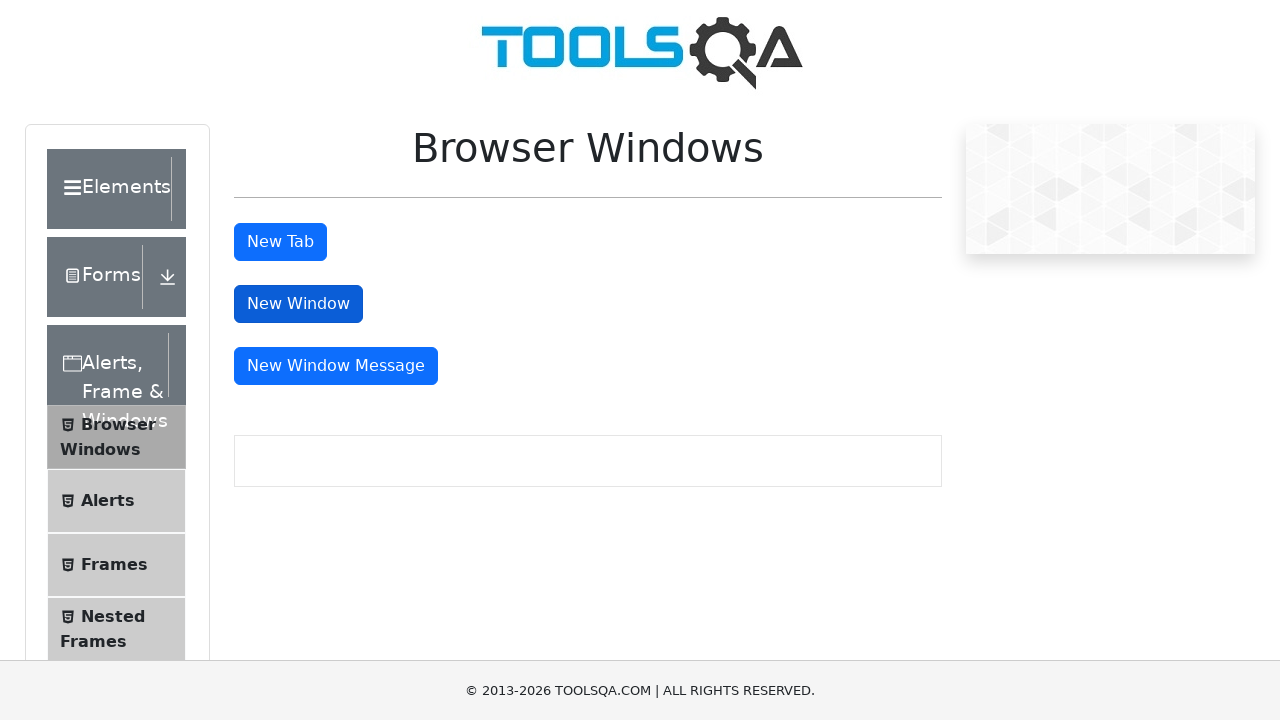

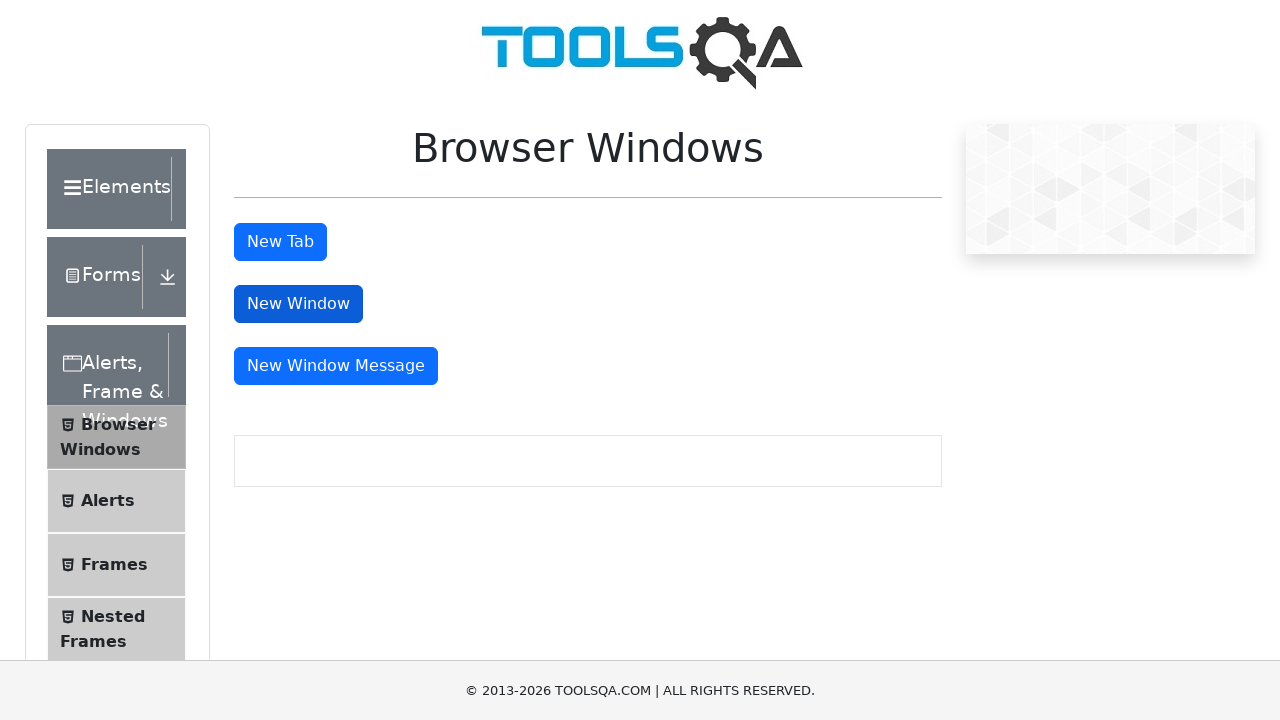